Tests navigation through Mars hemisphere pages by clicking on each of the 4 hemisphere items, viewing the sample link, and navigating back.

Starting URL: https://data-class-mars-hemispheres.s3.amazonaws.com/Mars_Hemispheres/index.html

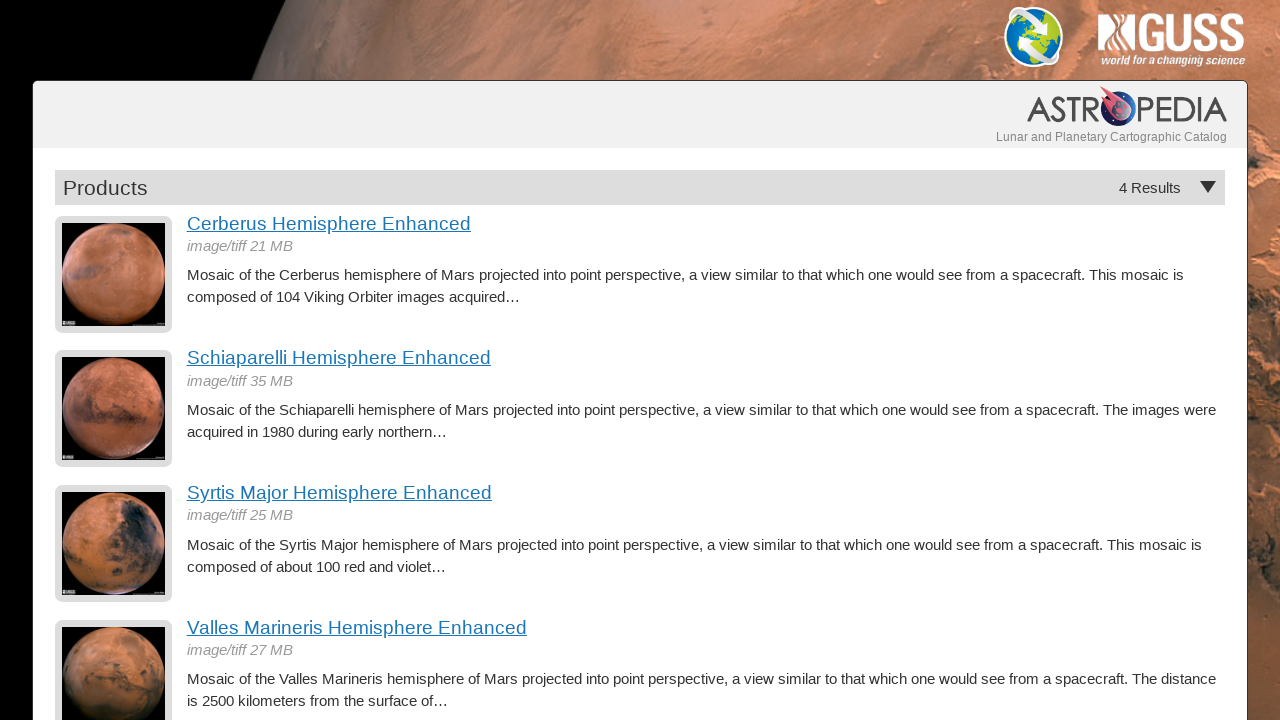

Clicked on hemisphere item 1 at (706, 224) on a.product-item h3 >> nth=0
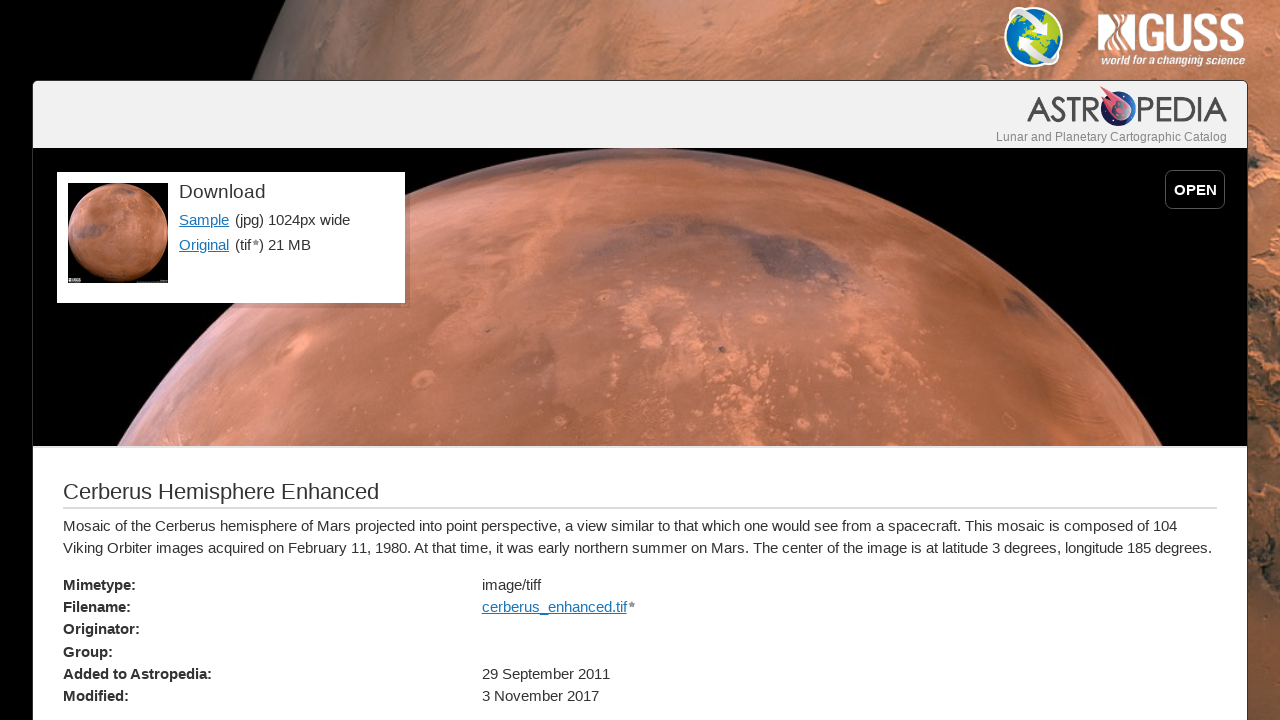

Hemisphere 1 detail page loaded with Sample link visible
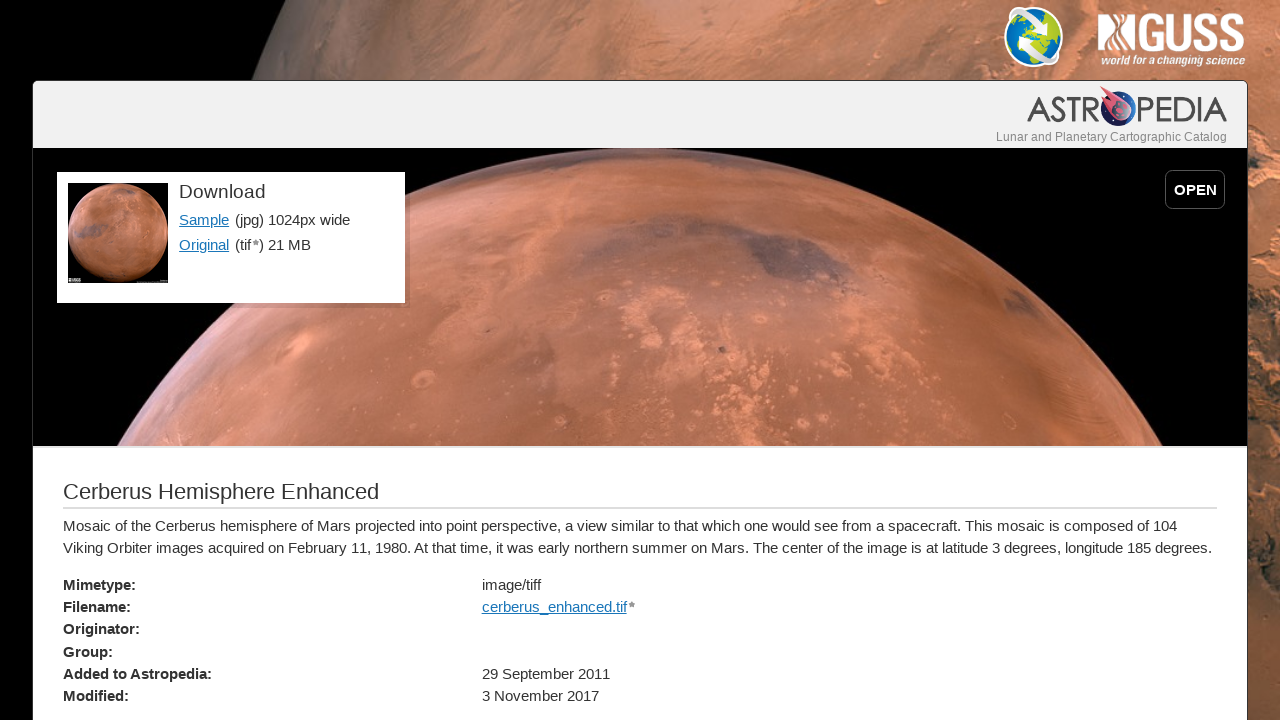

Hemisphere 1 title is displayed
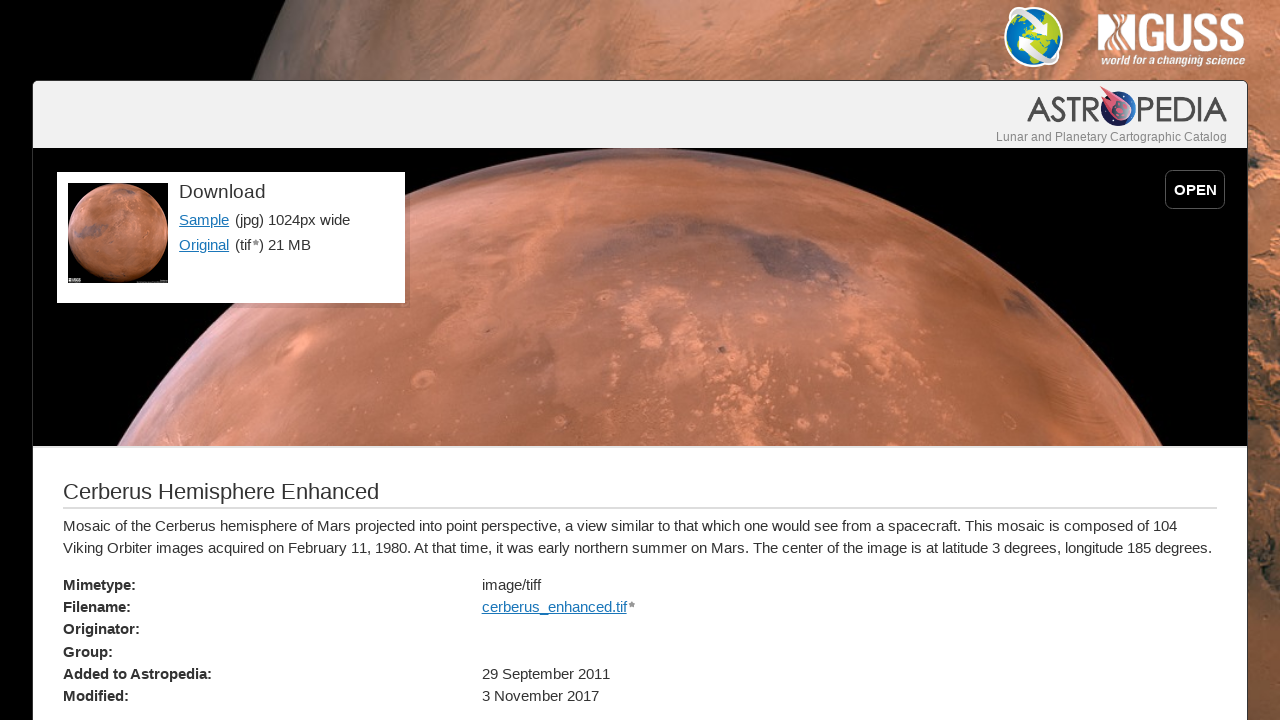

Navigated back from hemisphere 1 detail page
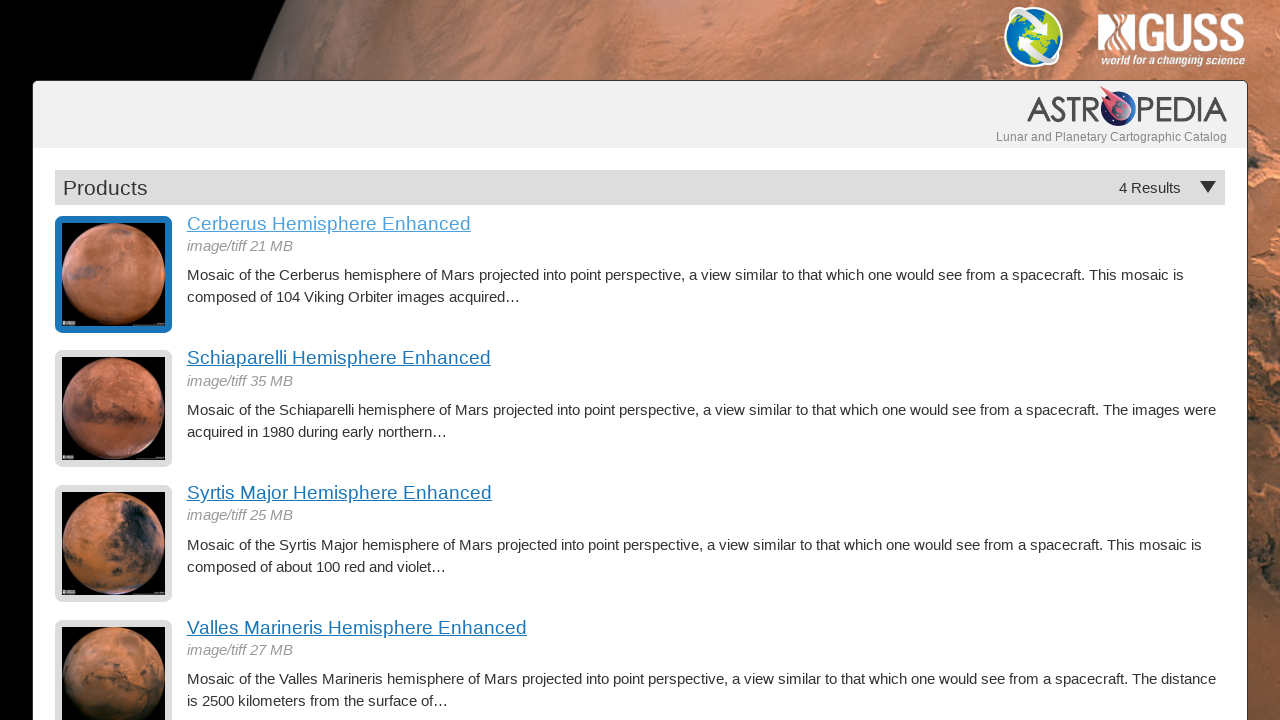

Main hemisphere listing page reloaded
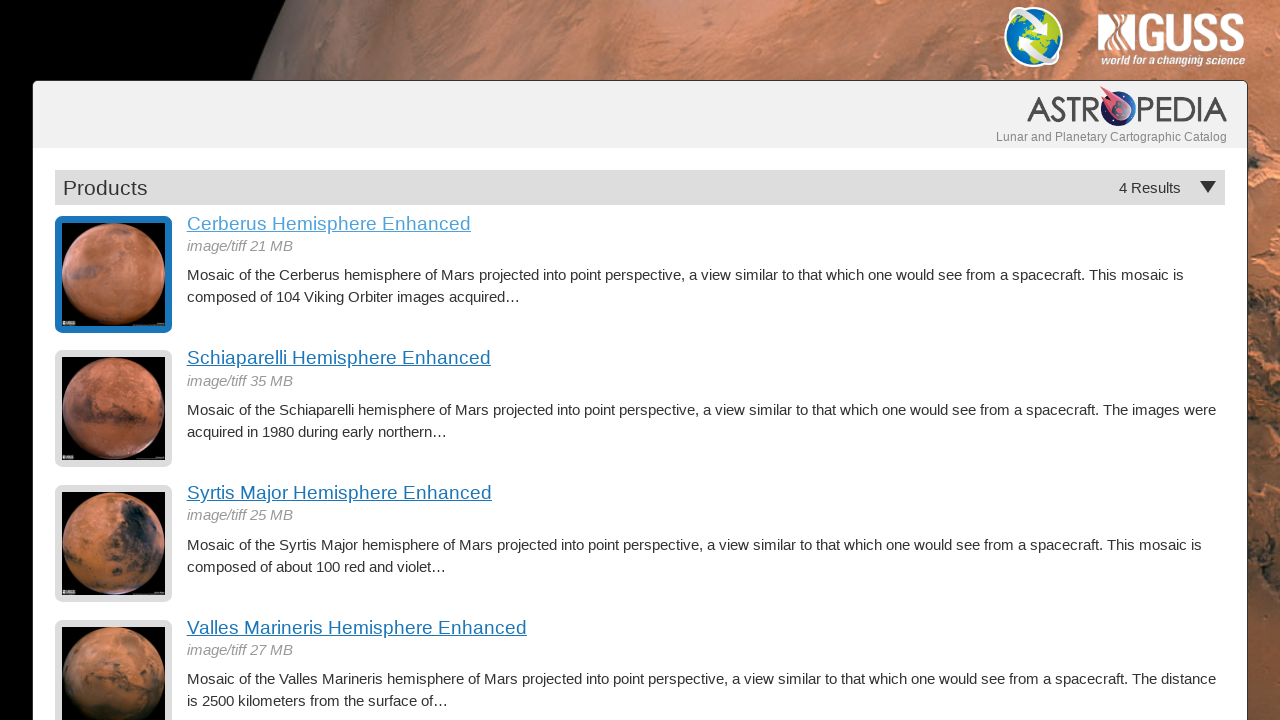

Clicked on hemisphere item 2 at (706, 358) on a.product-item h3 >> nth=1
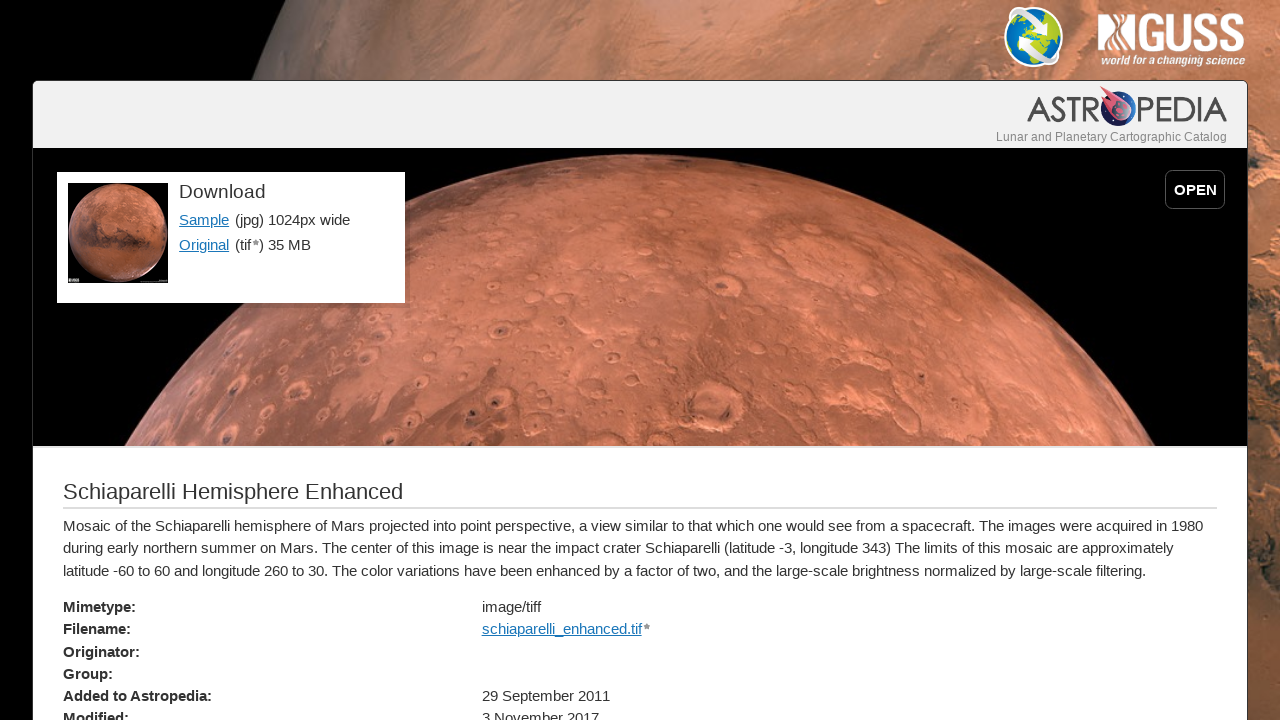

Hemisphere 2 detail page loaded with Sample link visible
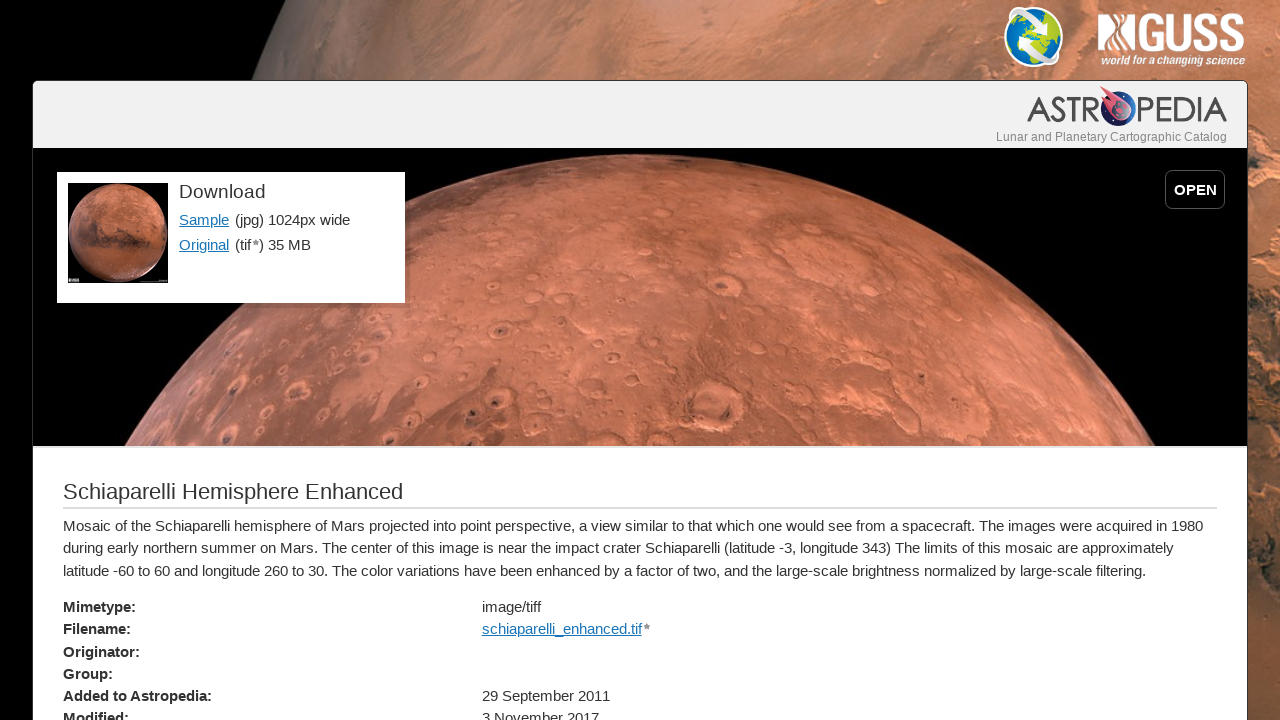

Hemisphere 2 title is displayed
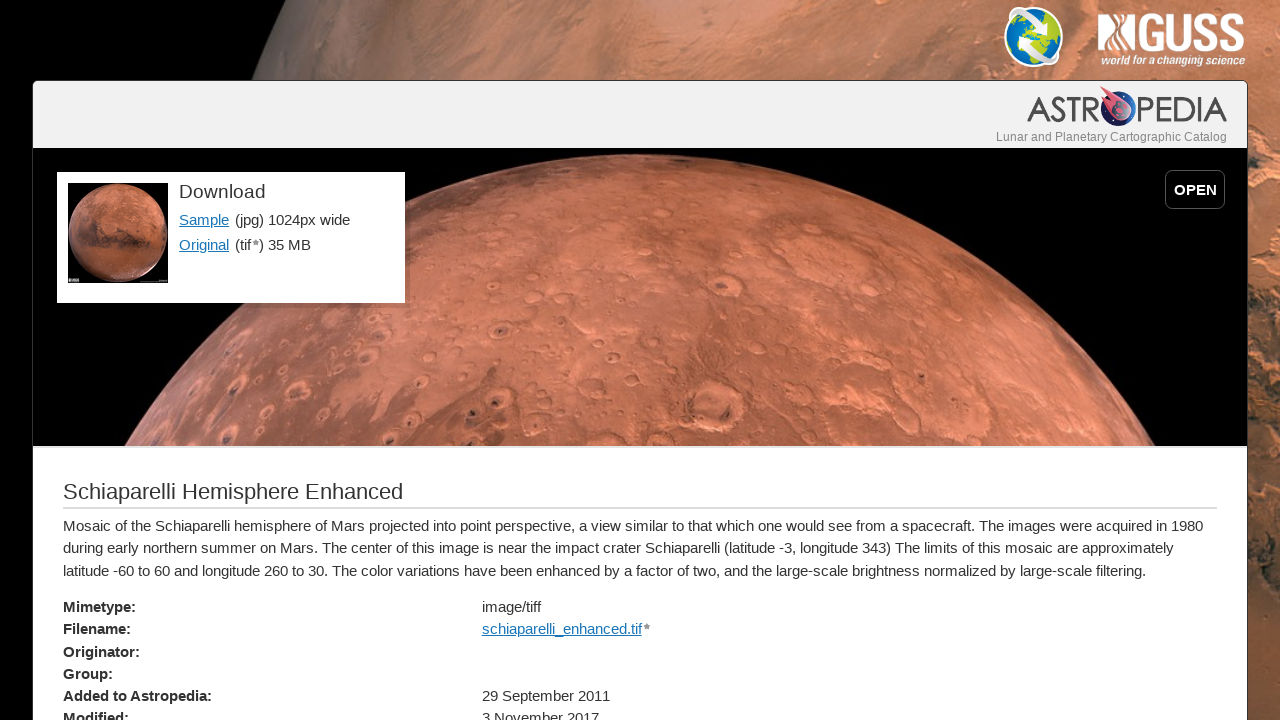

Navigated back from hemisphere 2 detail page
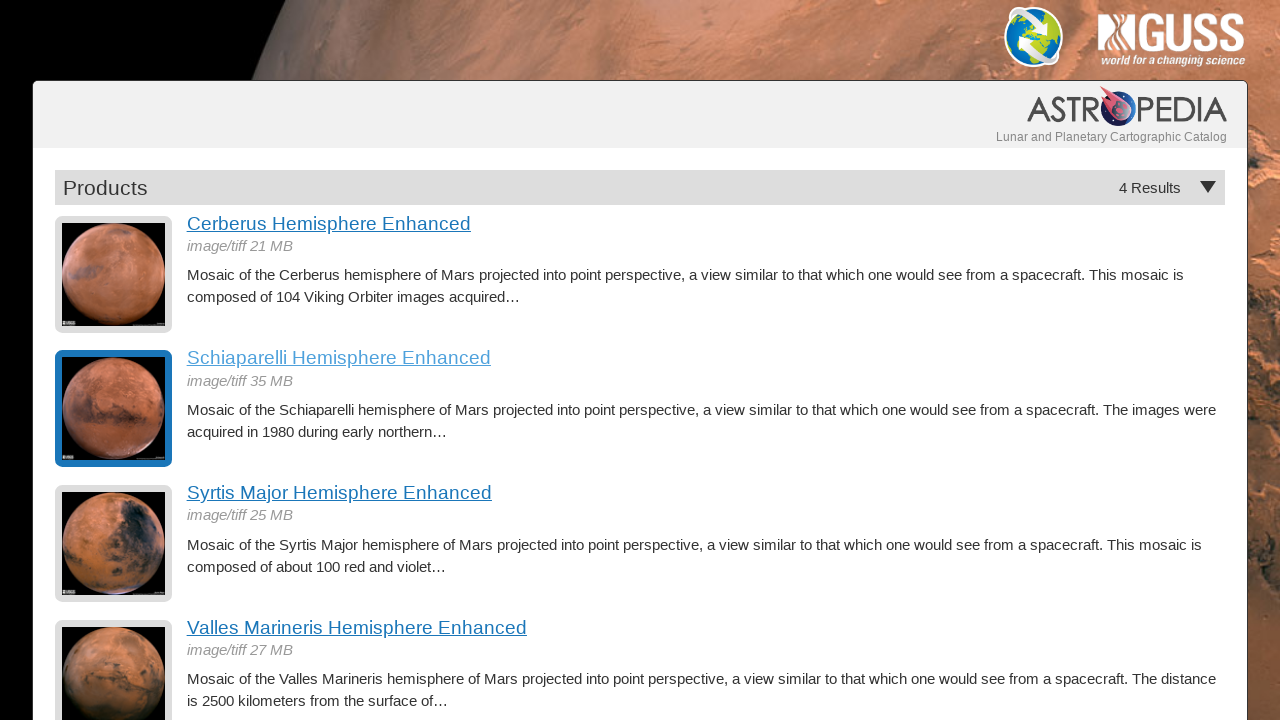

Main hemisphere listing page reloaded
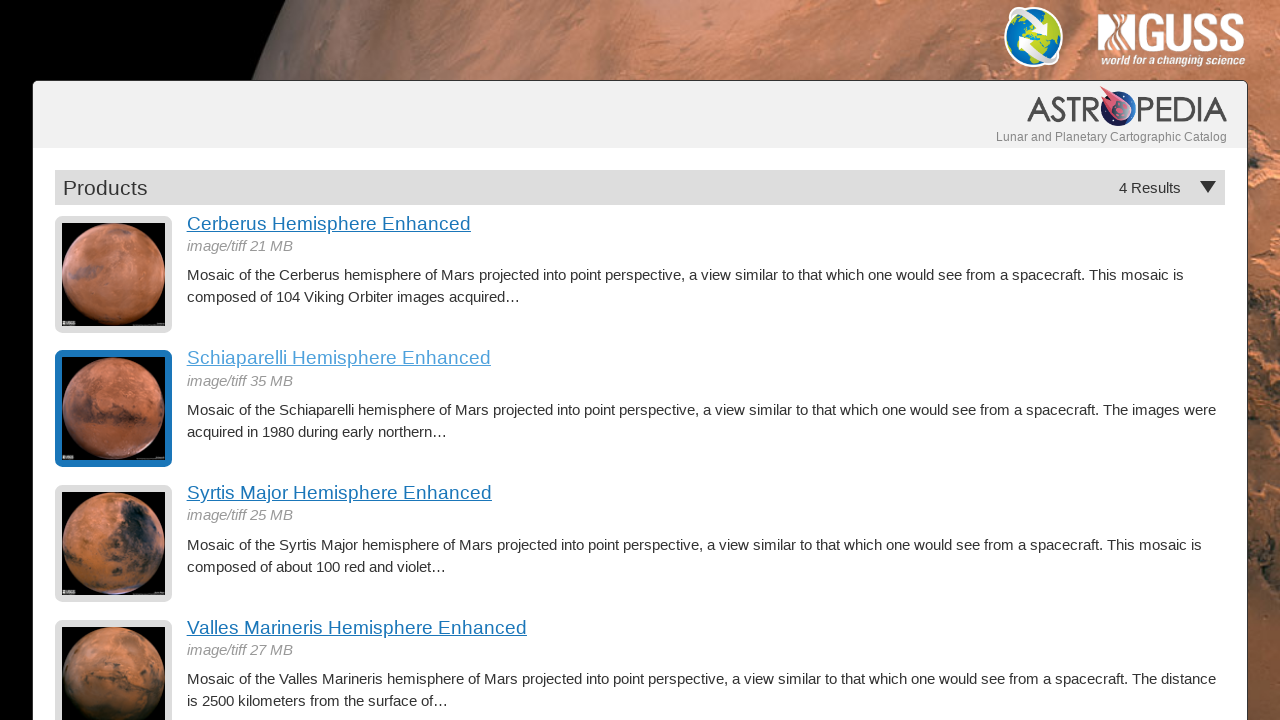

Clicked on hemisphere item 3 at (706, 493) on a.product-item h3 >> nth=2
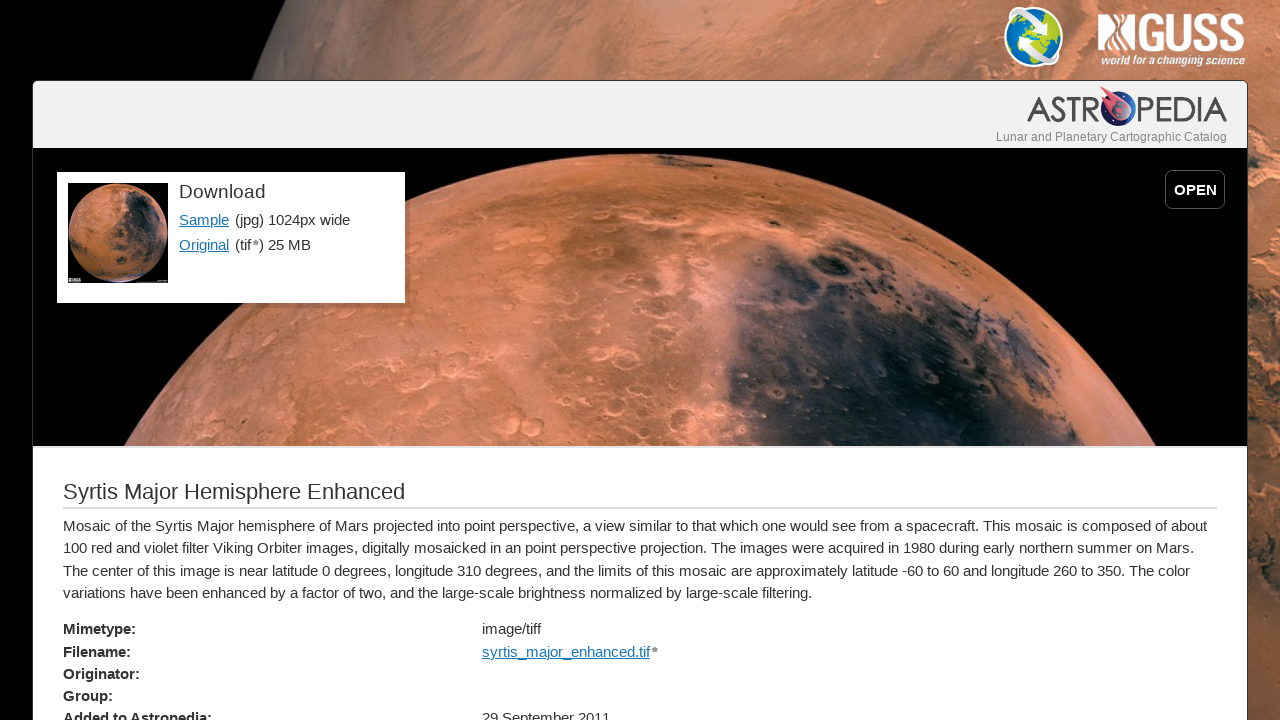

Hemisphere 3 detail page loaded with Sample link visible
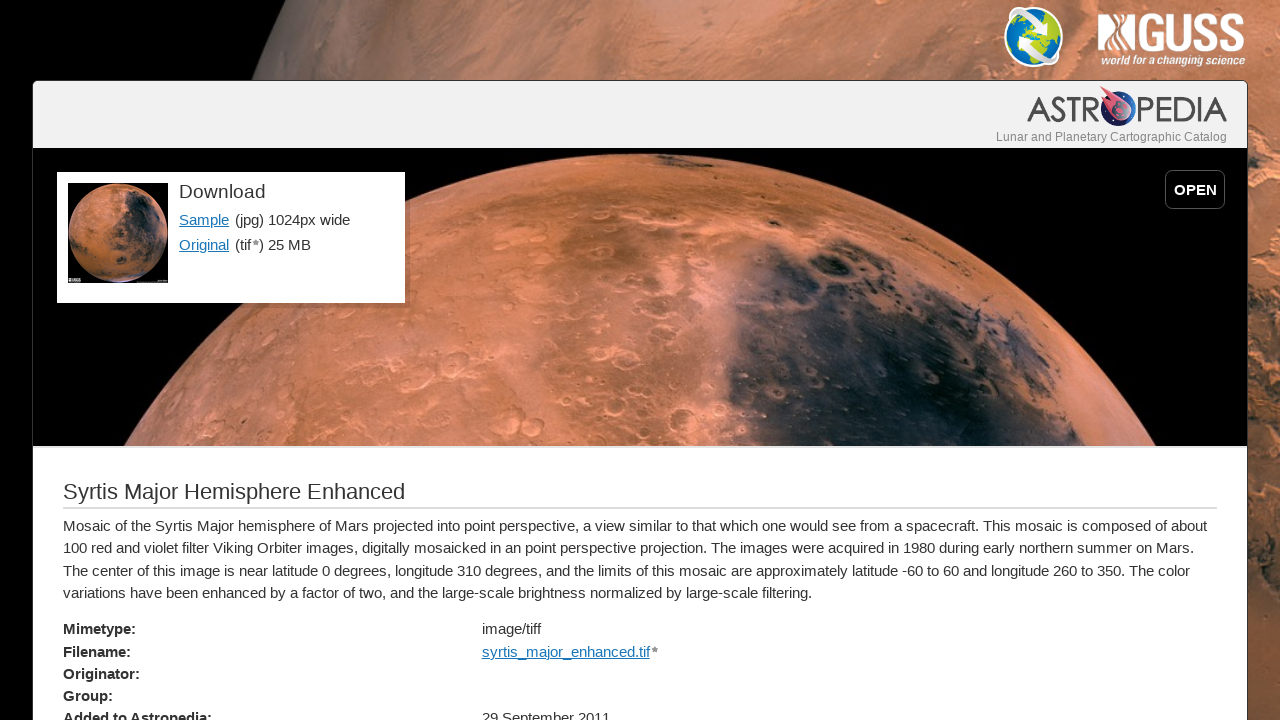

Hemisphere 3 title is displayed
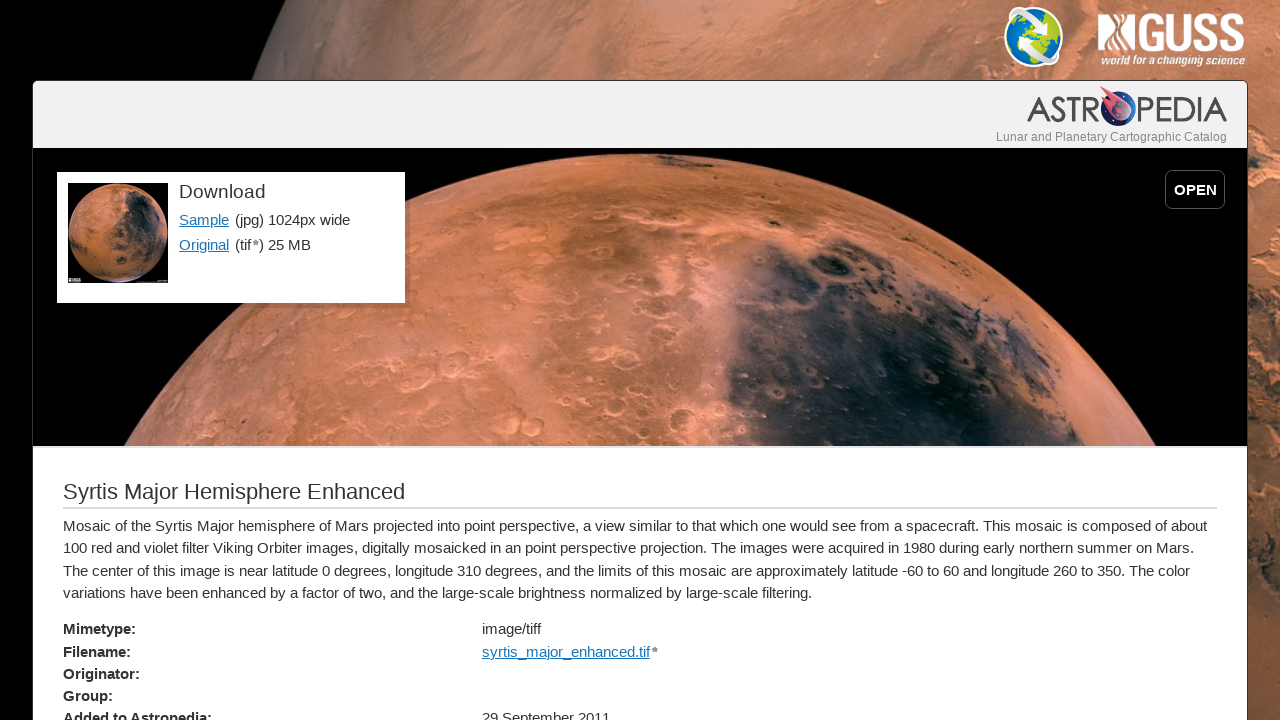

Navigated back from hemisphere 3 detail page
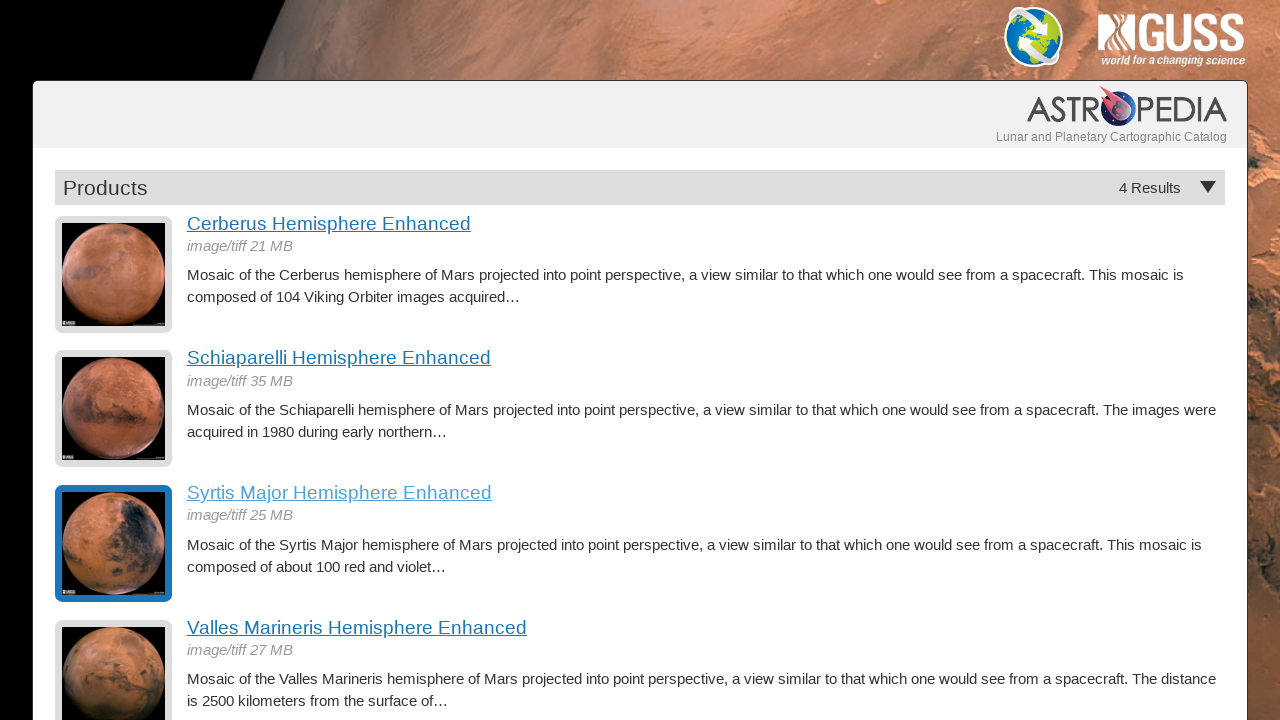

Main hemisphere listing page reloaded
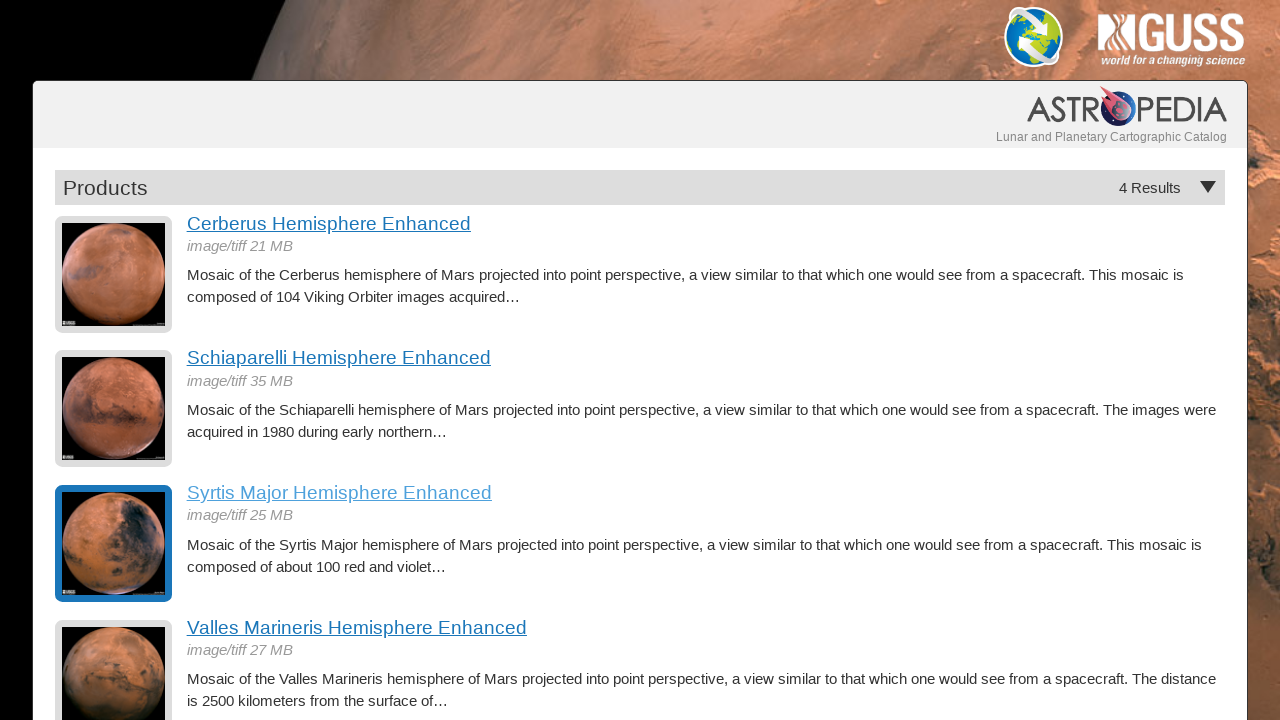

Clicked on hemisphere item 4 at (706, 628) on a.product-item h3 >> nth=3
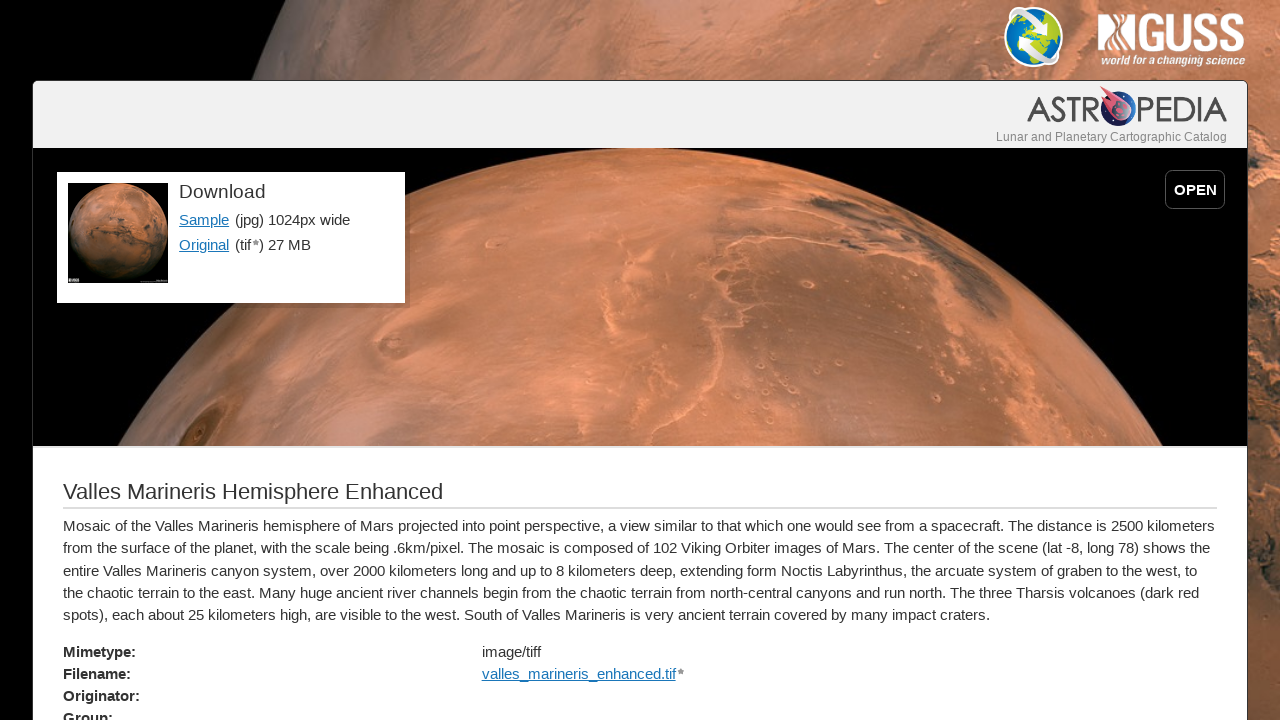

Hemisphere 4 detail page loaded with Sample link visible
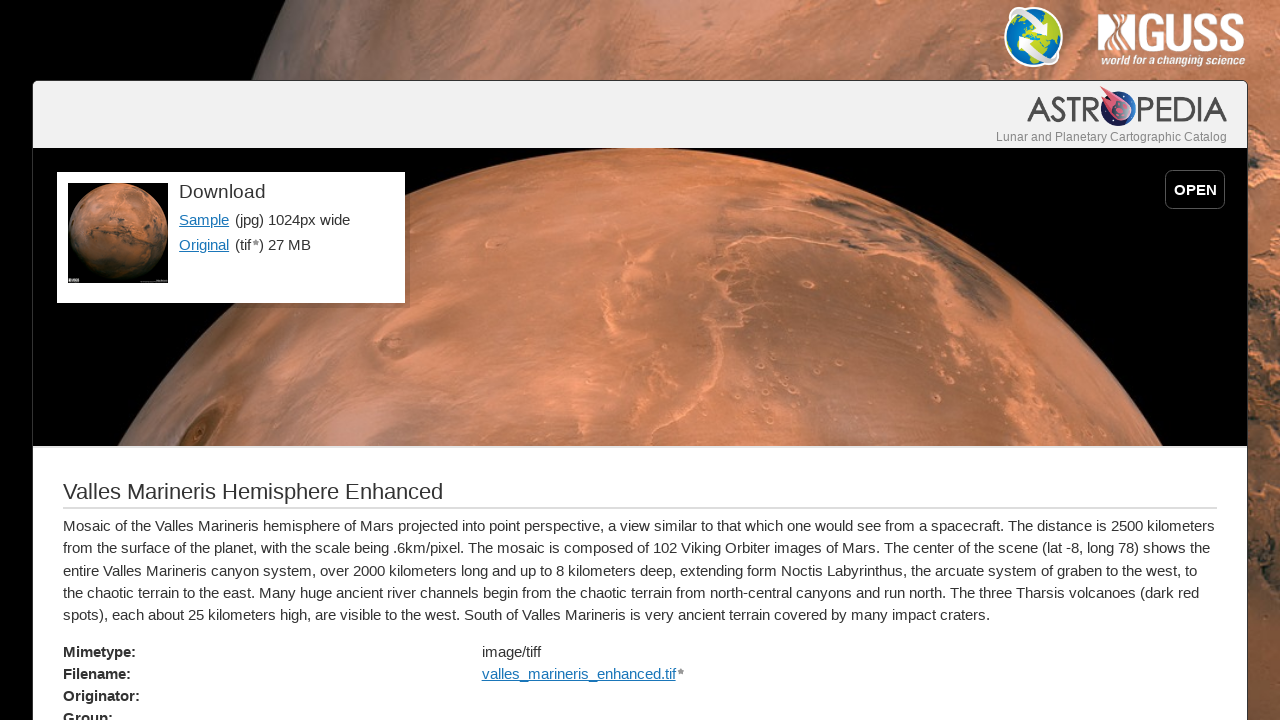

Hemisphere 4 title is displayed
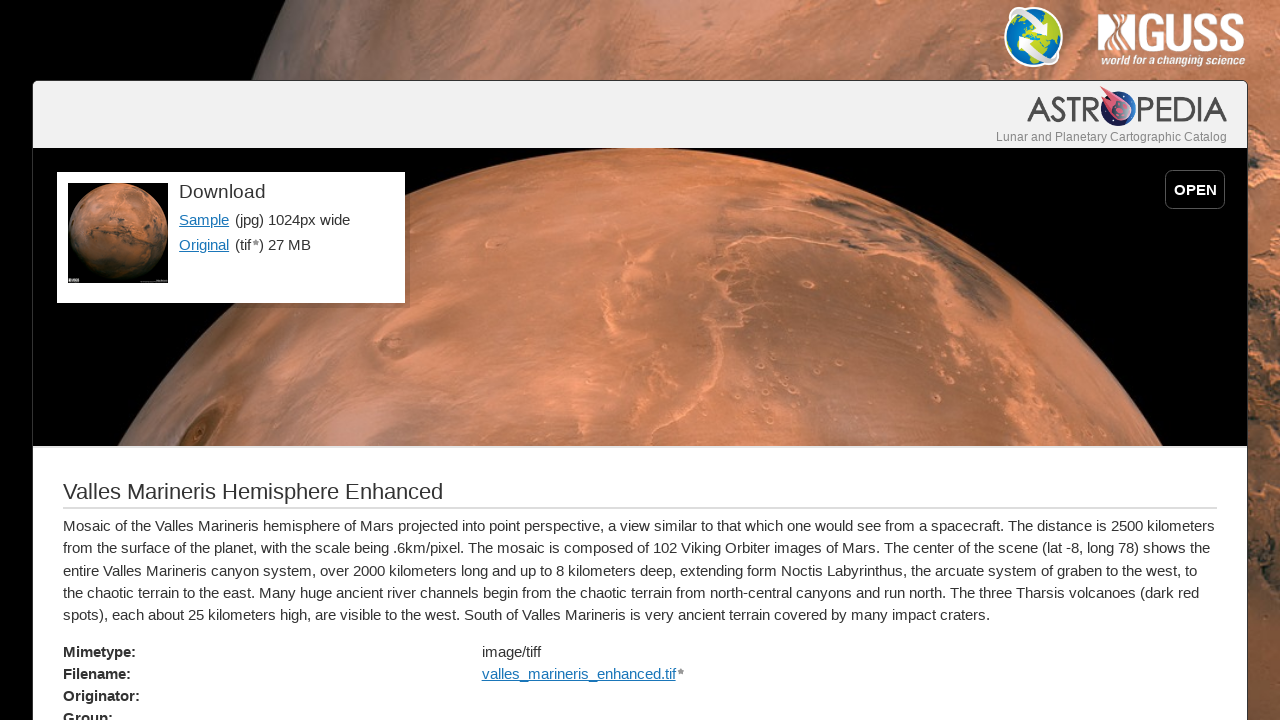

Navigated back from hemisphere 4 detail page
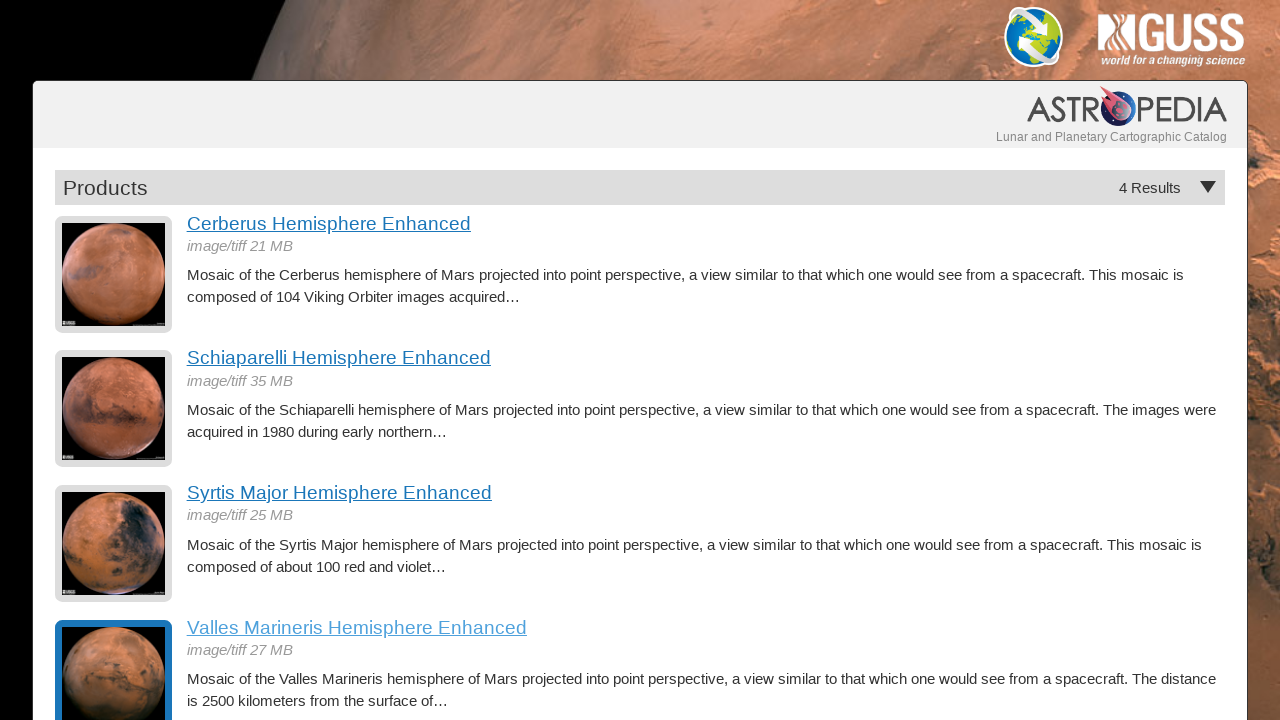

Main hemisphere listing page reloaded
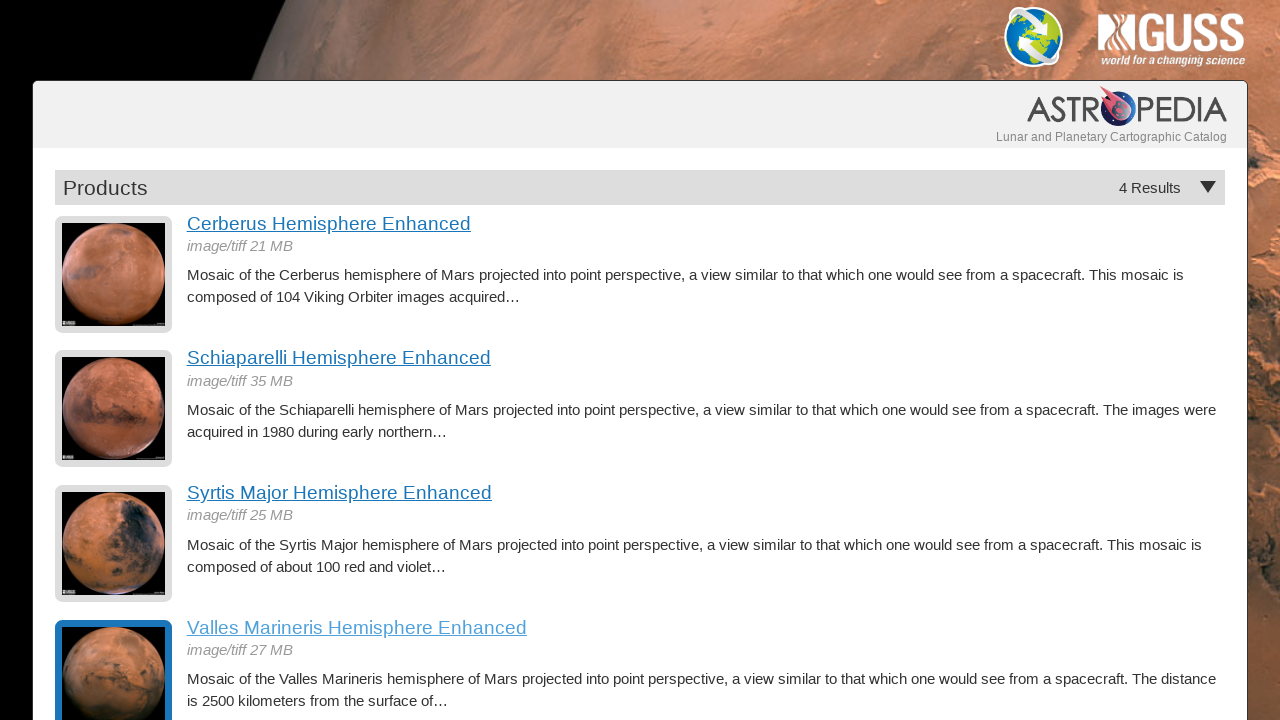

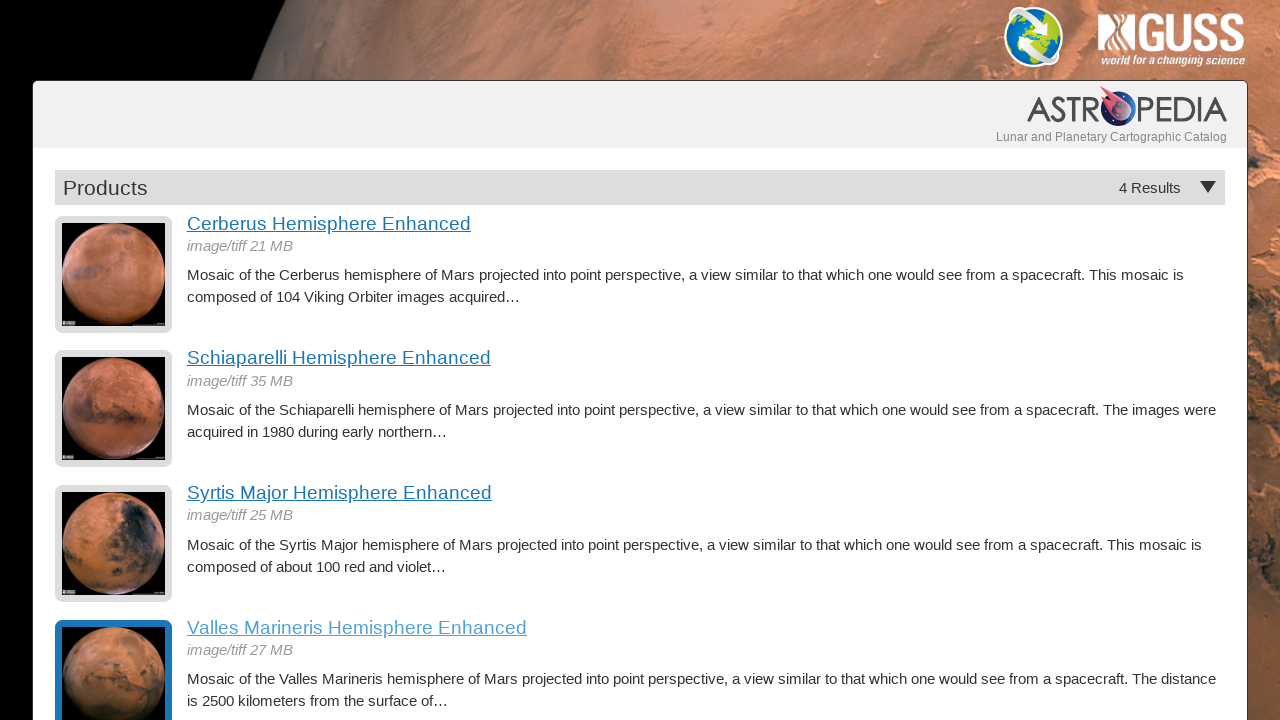